Tests e-commerce functionality by searching for products containing "ca", adding specific items to cart, and proceeding through checkout flow

Starting URL: https://rahulshettyacademy.com/seleniumPractise/#/

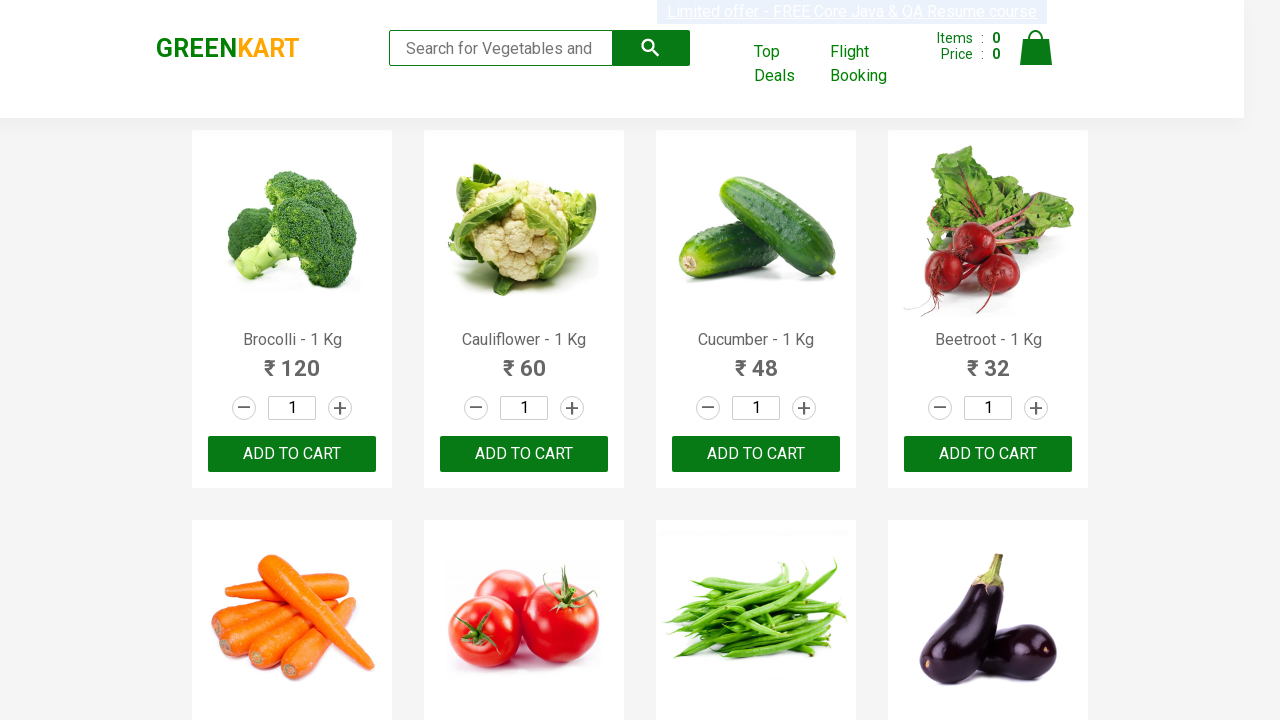

Filled search field with 'ca' to filter products on .search-keyword
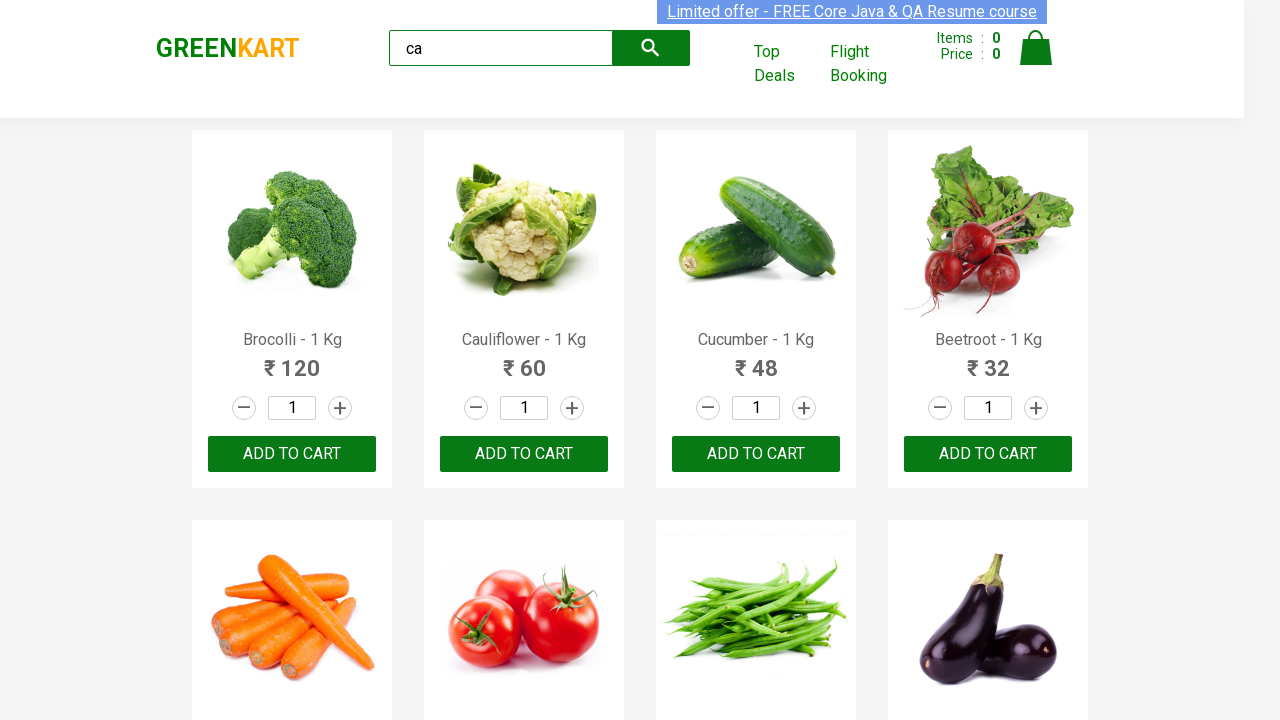

Waited for products to filter
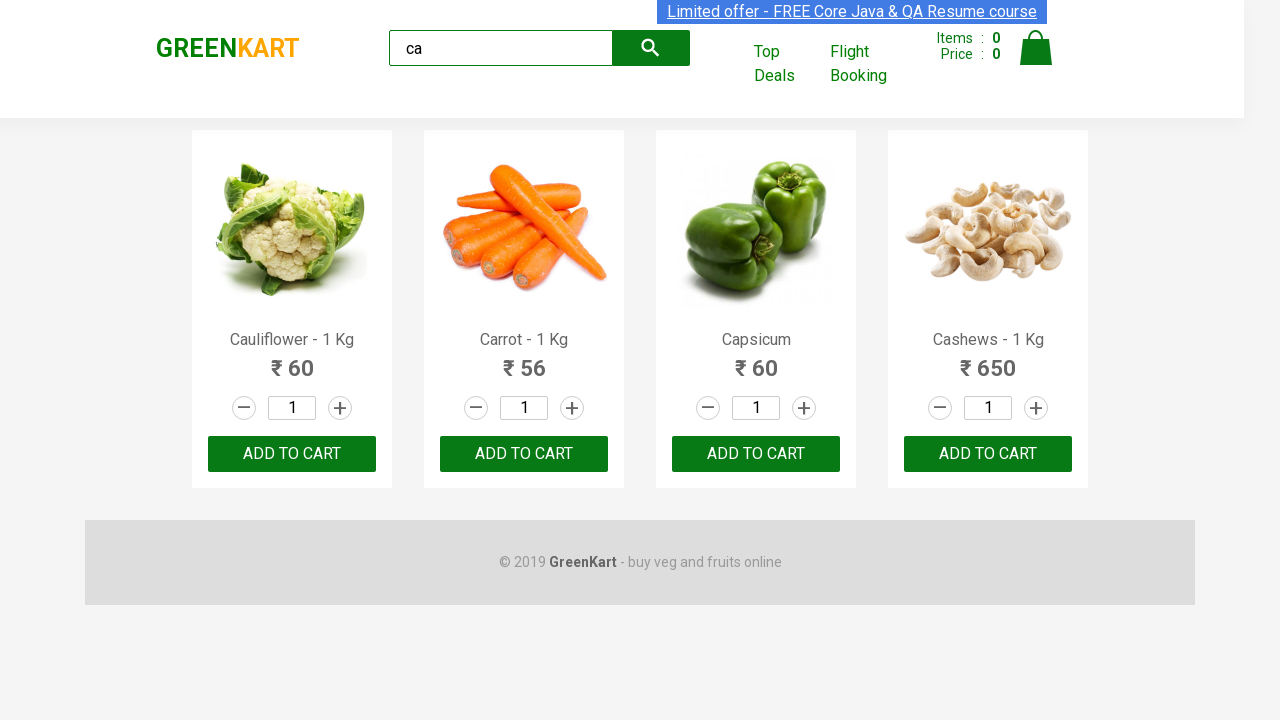

Verified filtered products are visible
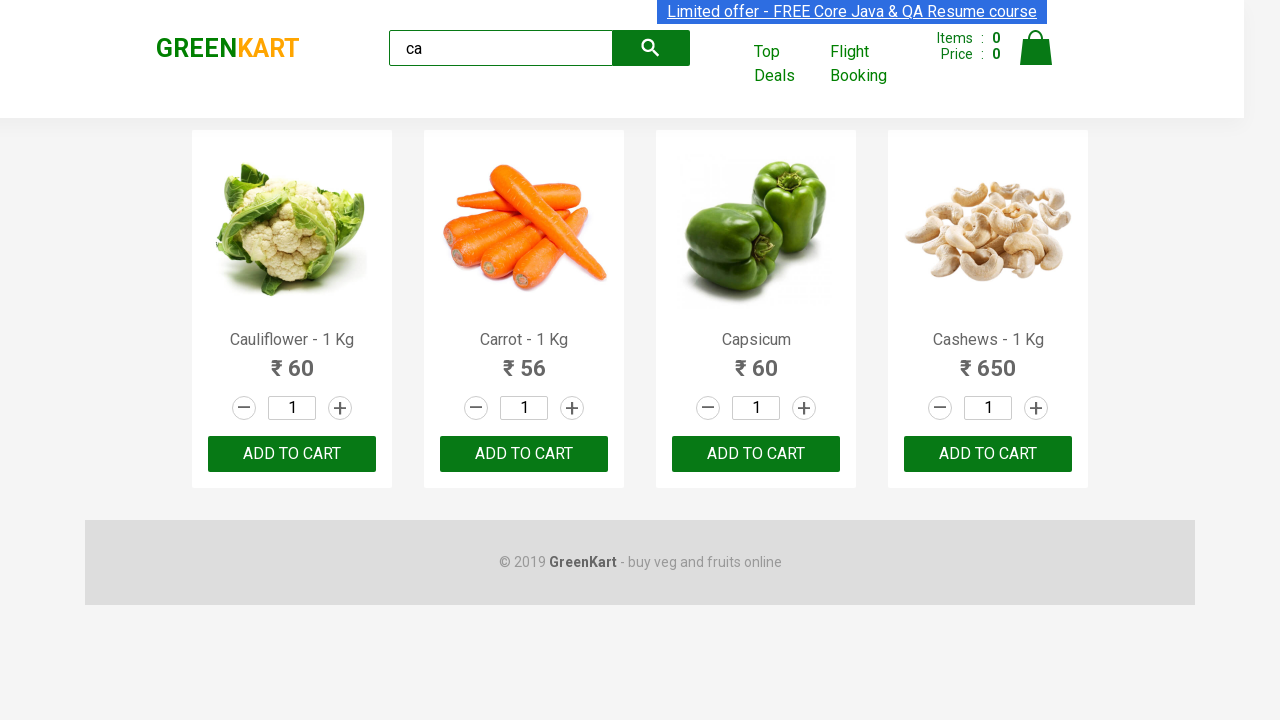

Added third product to cart at (756, 454) on .products .product >> nth=2 >> text=ADD TO CART
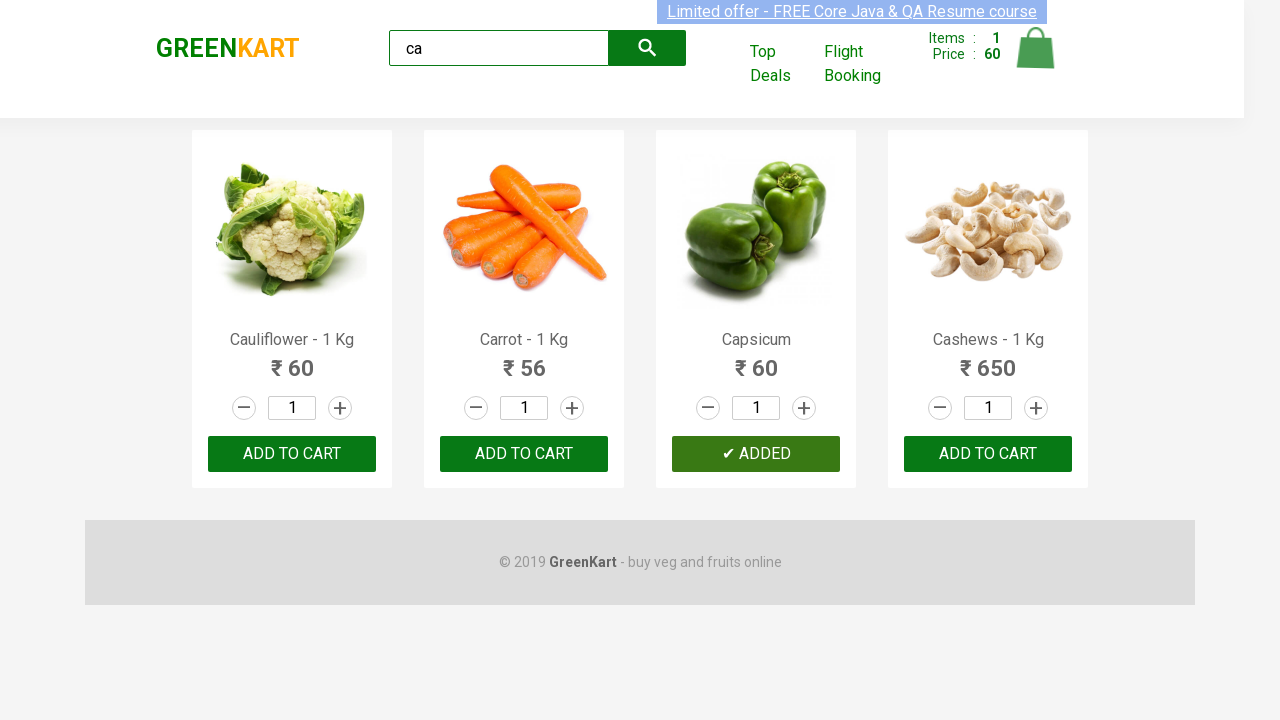

Added product containing 'Carrot' to cart: Carrot - 1 Kg at (524, 454) on .products .product >> nth=1 >> button[type='button']
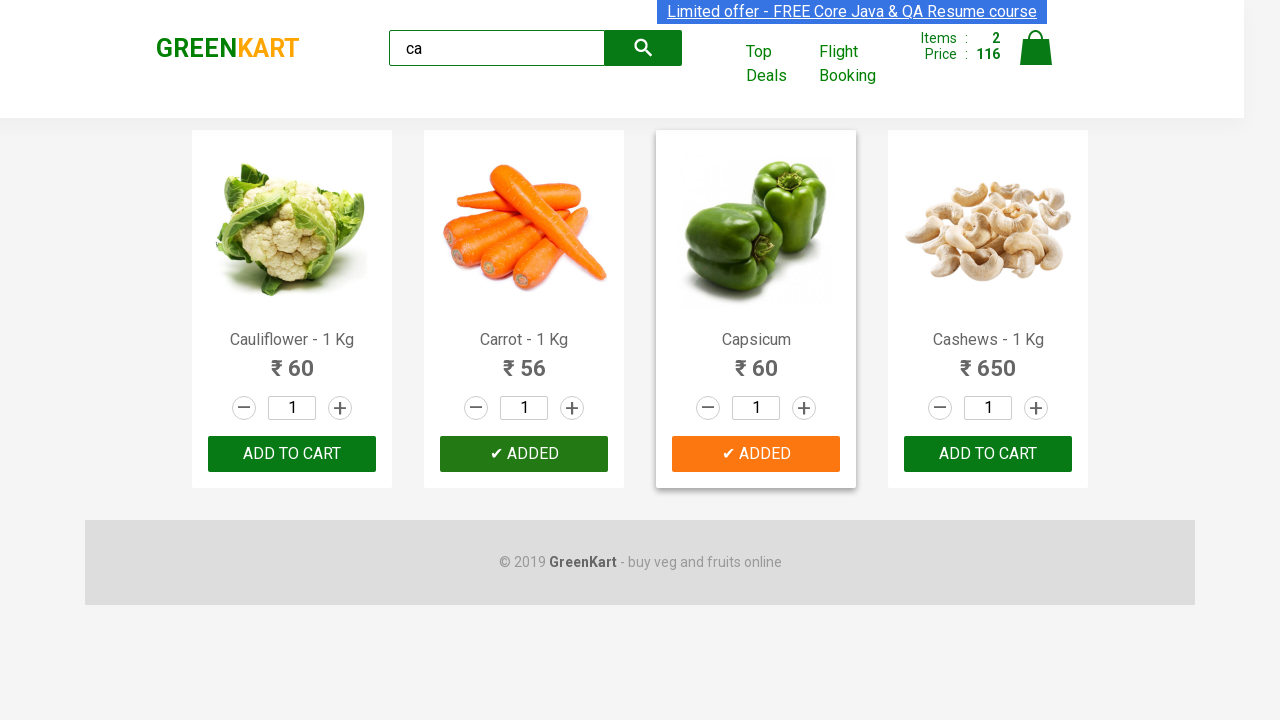

Clicked cart icon to view cart at (1036, 48) on .cart-icon > img
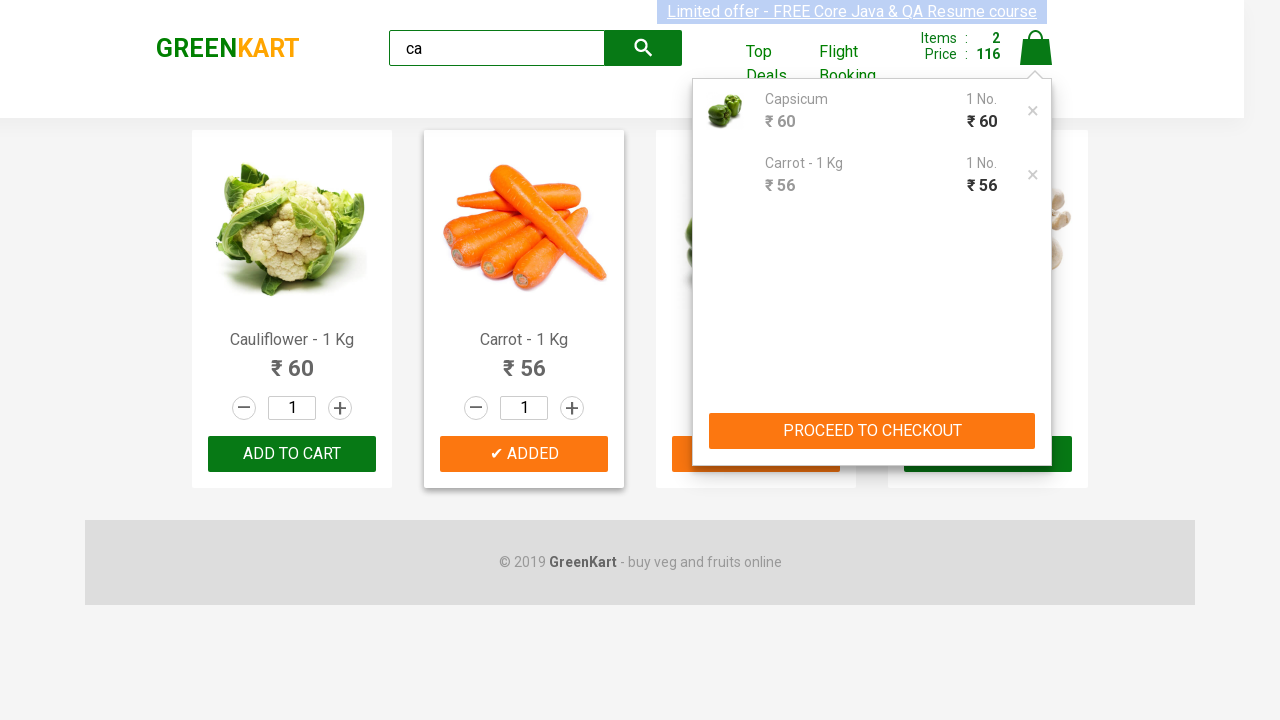

Clicked 'PROCEED TO CHECKOUT' button at (872, 431) on text=PROCEED TO CHECKOUT
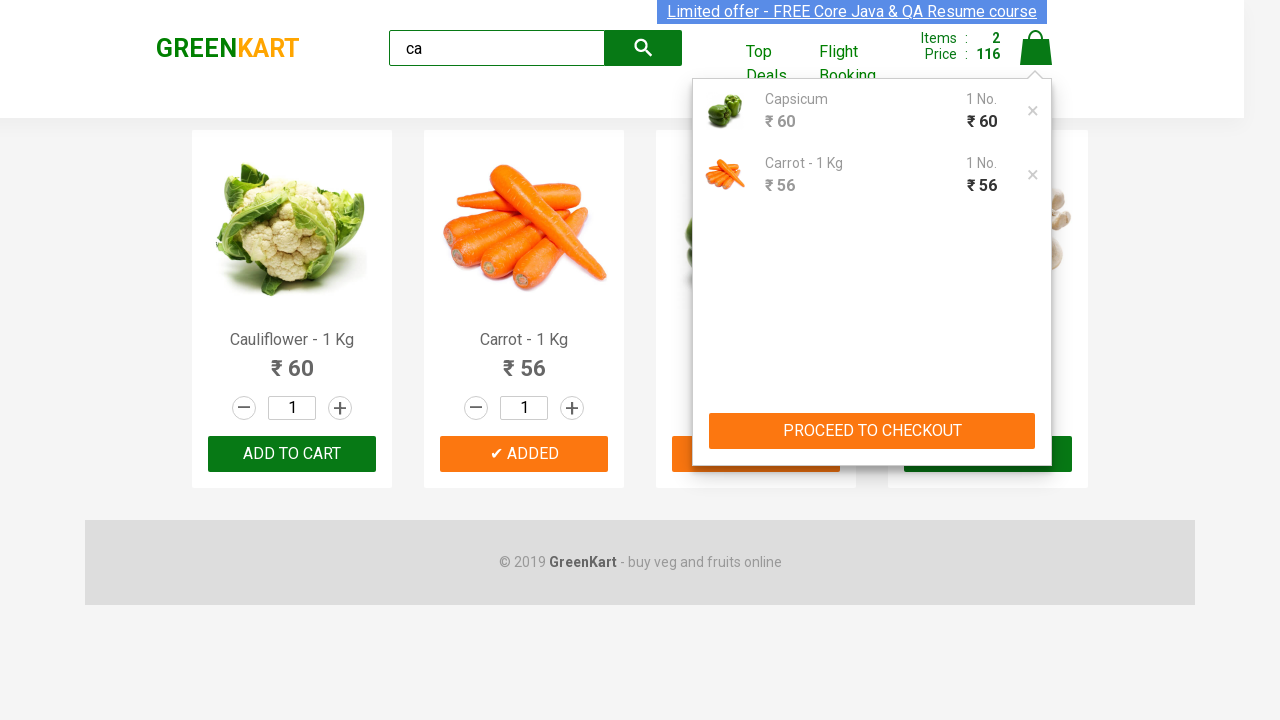

Clicked 'Place Order' button to complete purchase at (1036, 491) on text=Place Order
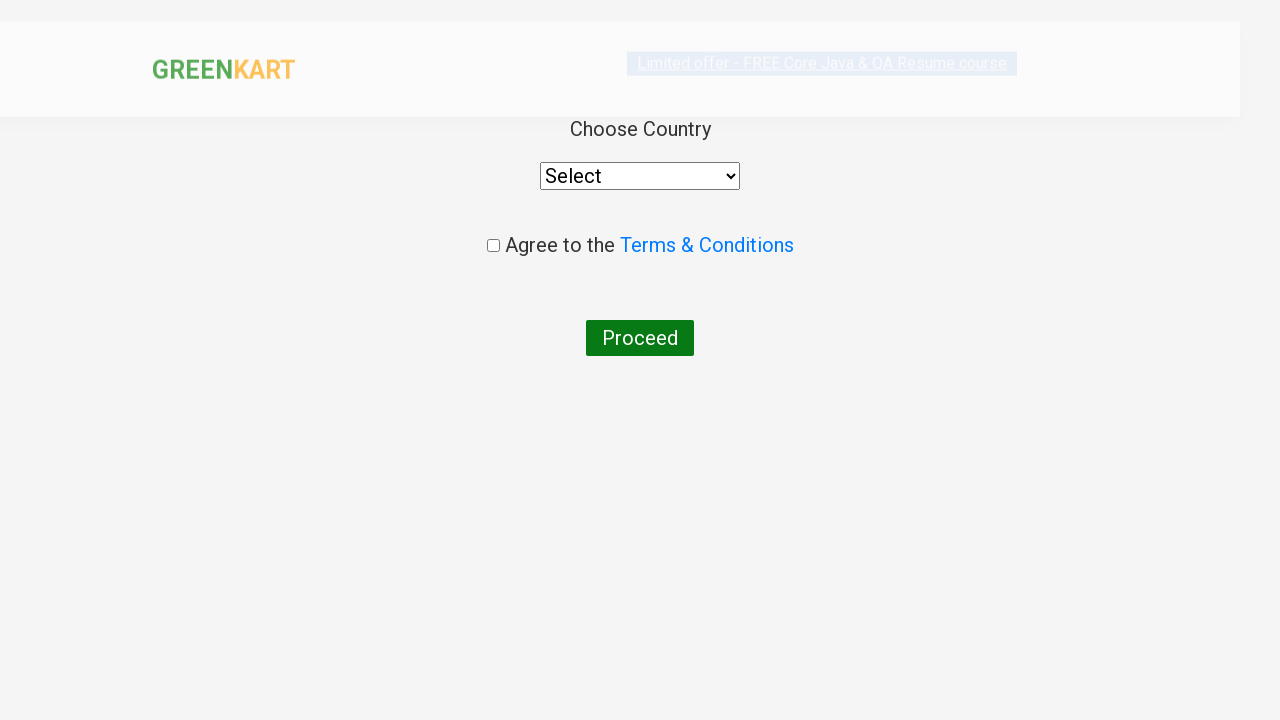

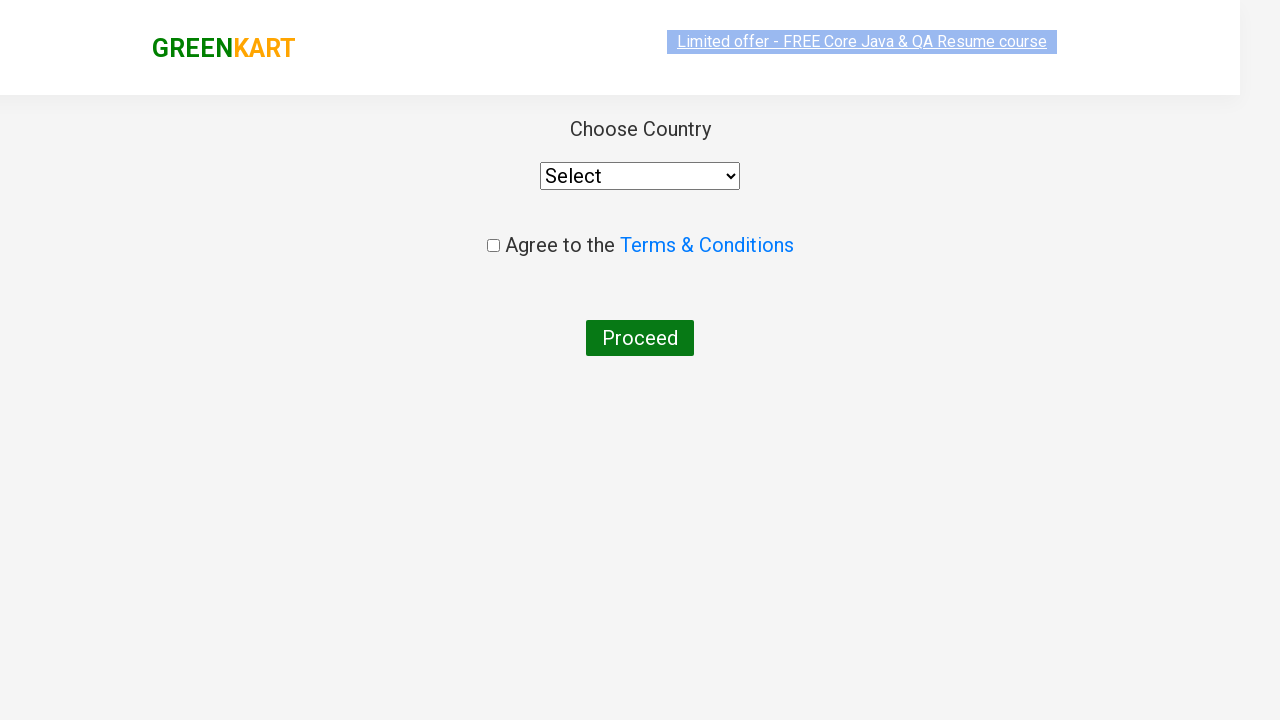